Tests closing modal dialog by clicking on the background at coordinates outside the dialog

Starting URL: https://testpages.eviltester.com/styled/alerts/fake-alert-test.html

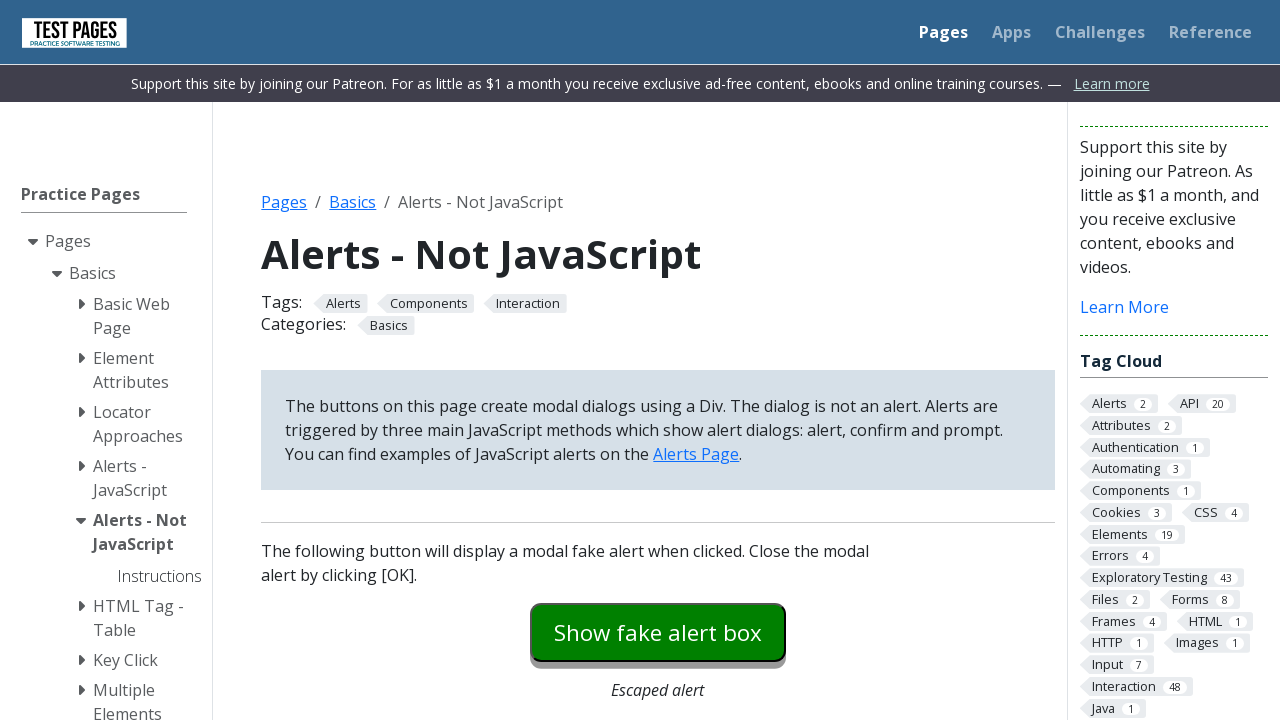

Navigated to fake alert test page
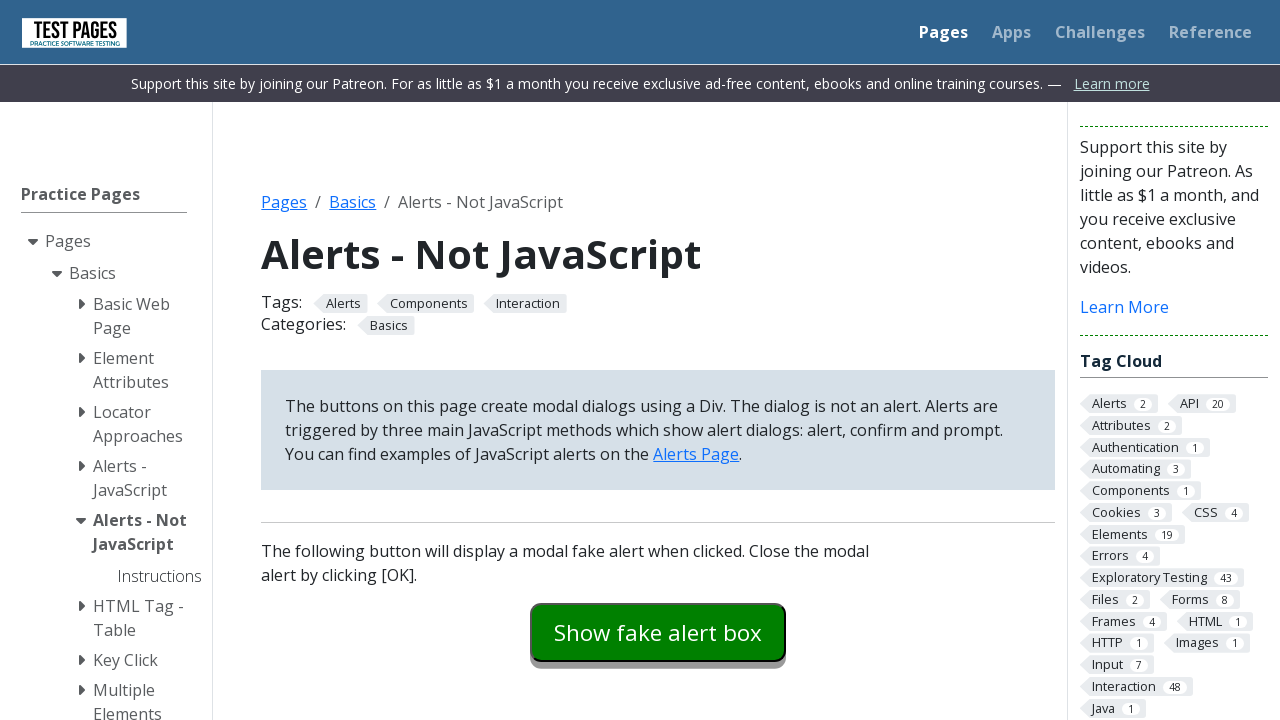

Clicked to trigger modal dialog at (658, 360) on #modaldialog
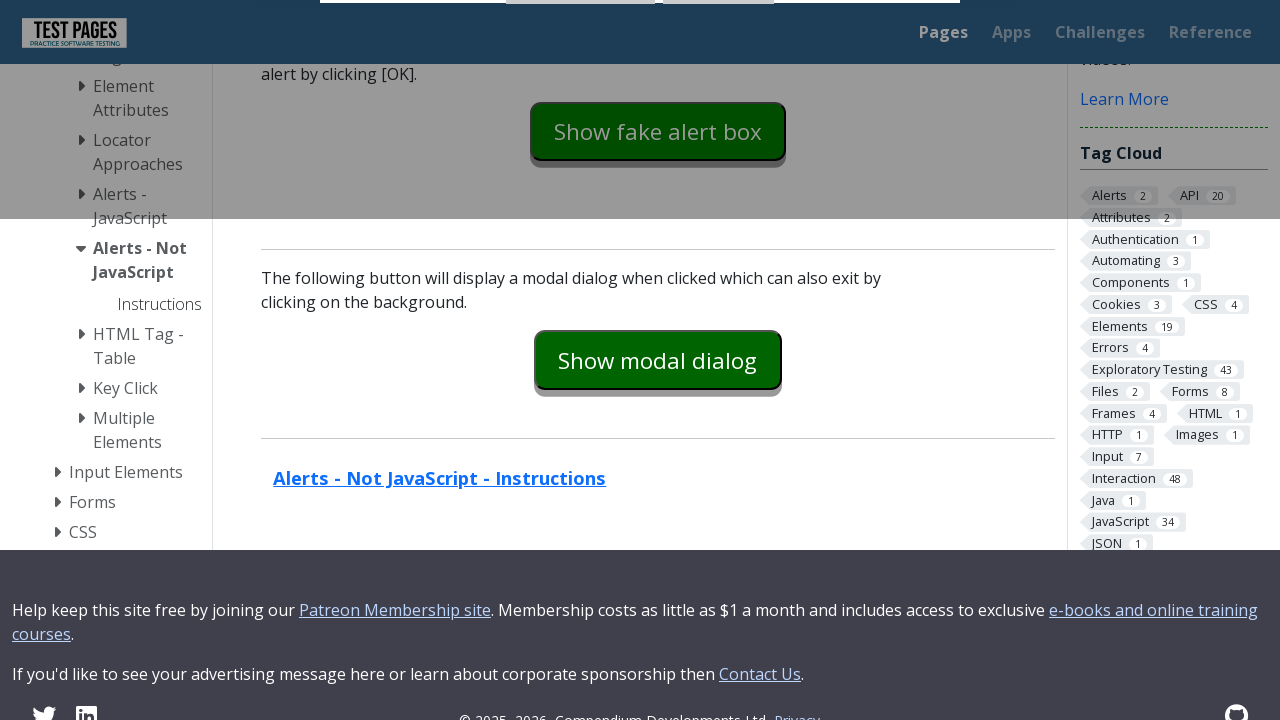

Clicked on background at coordinates (10, 10) to close modal at (10, 10)
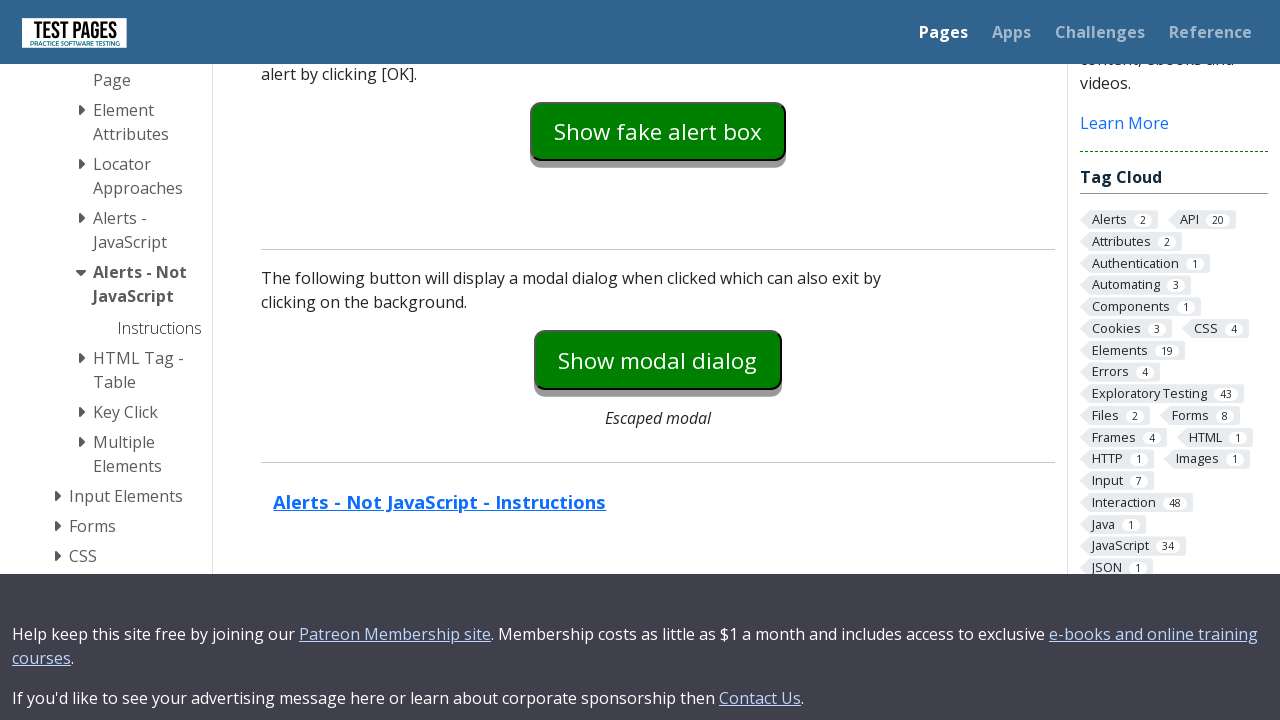

Verified modal dialog is closed and hidden
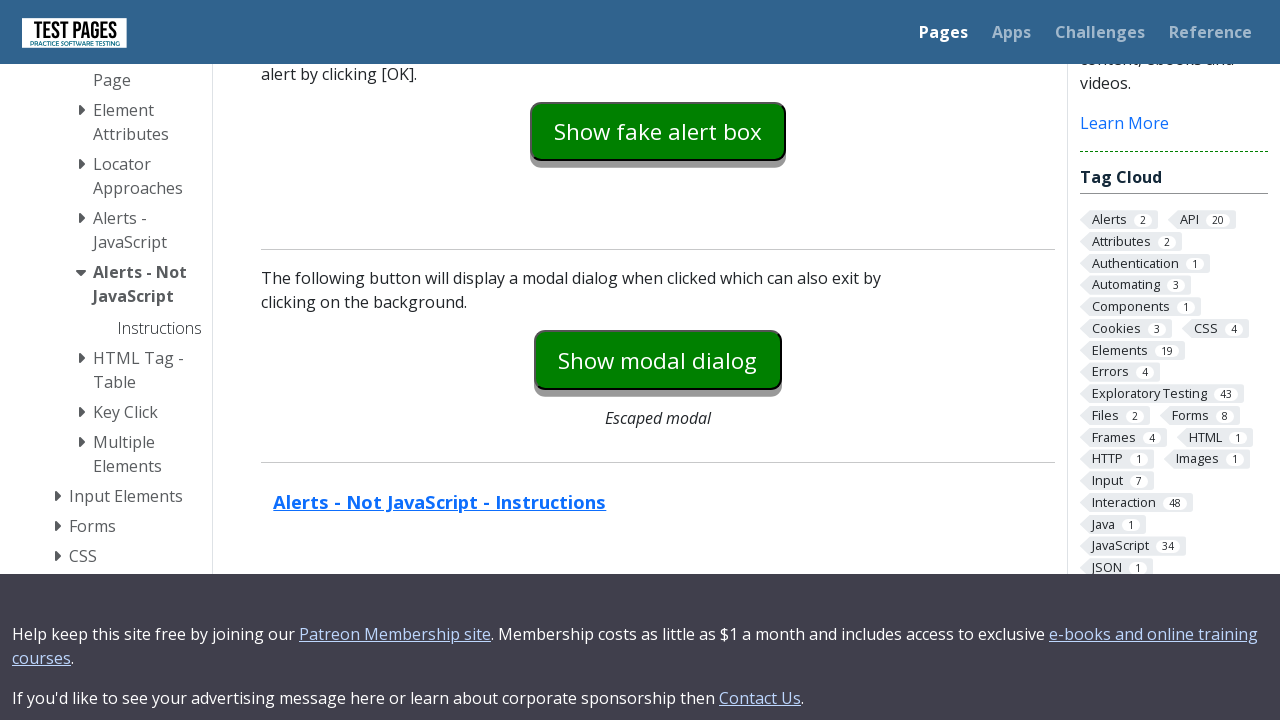

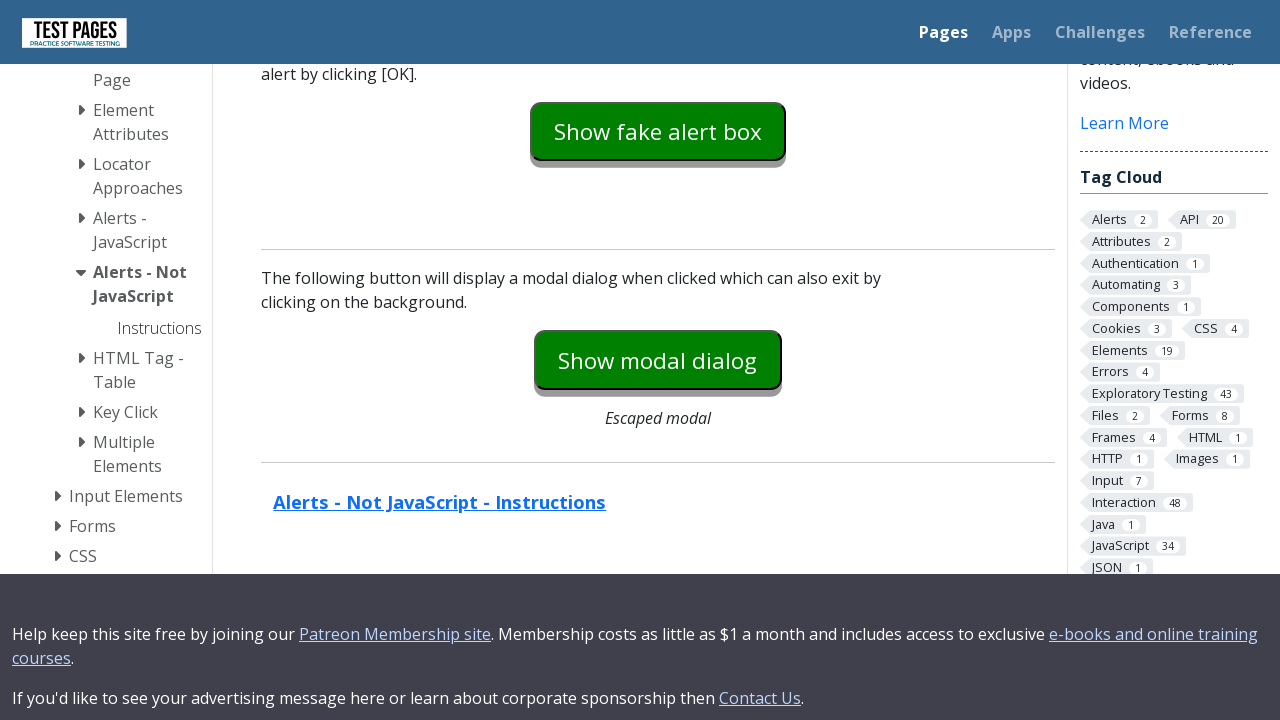